Tests accepting a JavaScript prompt alert after typing a custom message into it

Starting URL: http://the-internet.herokuapp.com/javascript_alerts

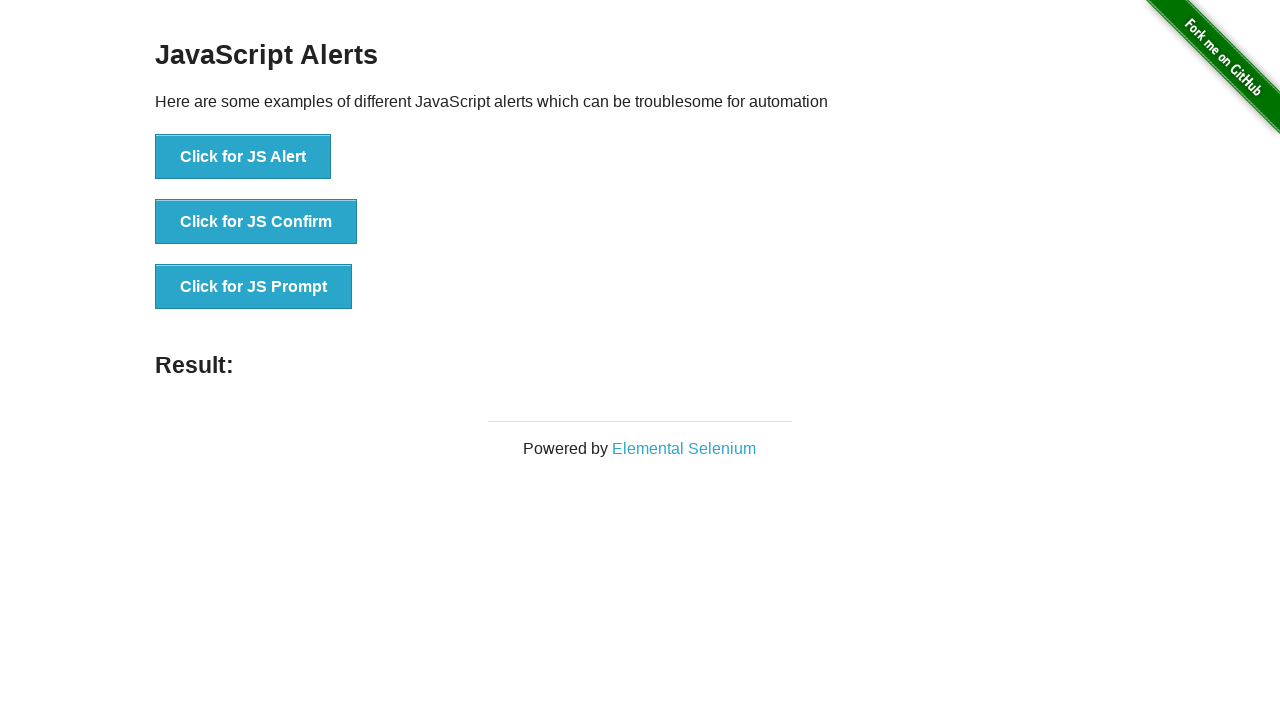

Clicked button to trigger JavaScript prompt alert at (254, 287) on xpath=//button[contains(text(),'Click for JS Prompt')]
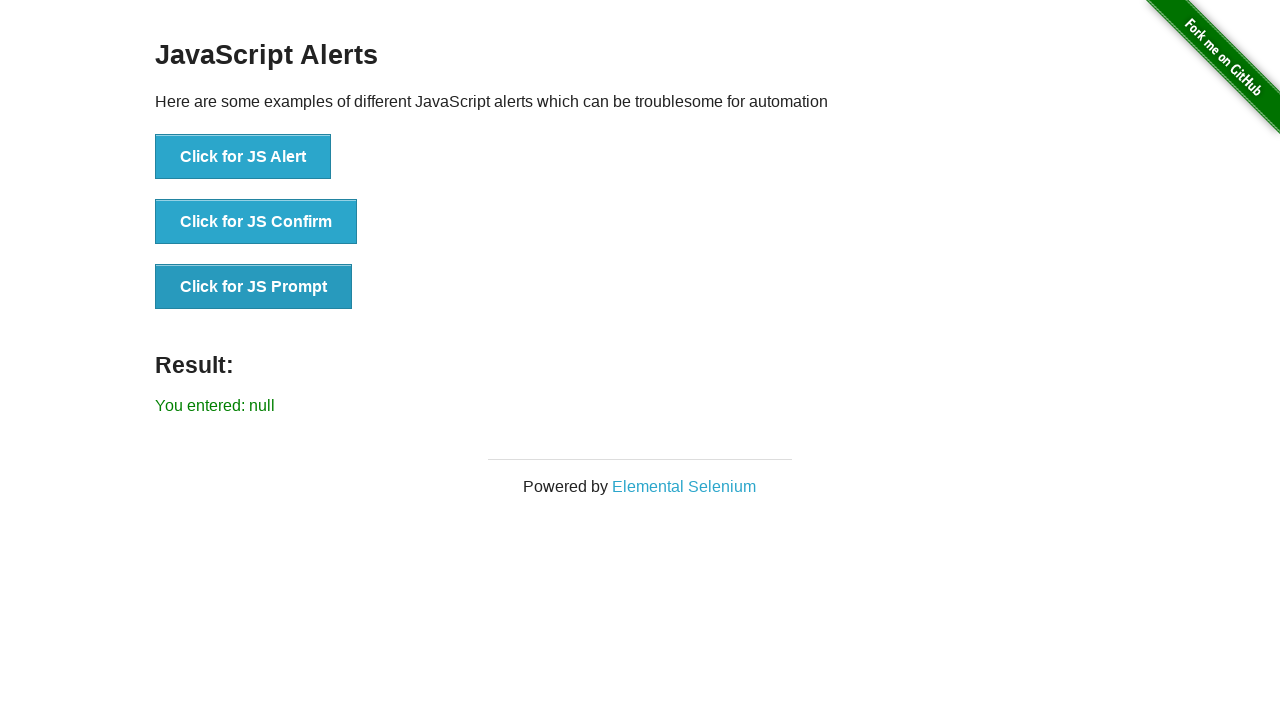

Set up dialog handler to accept prompt with custom message 'Prompt Alert text message'
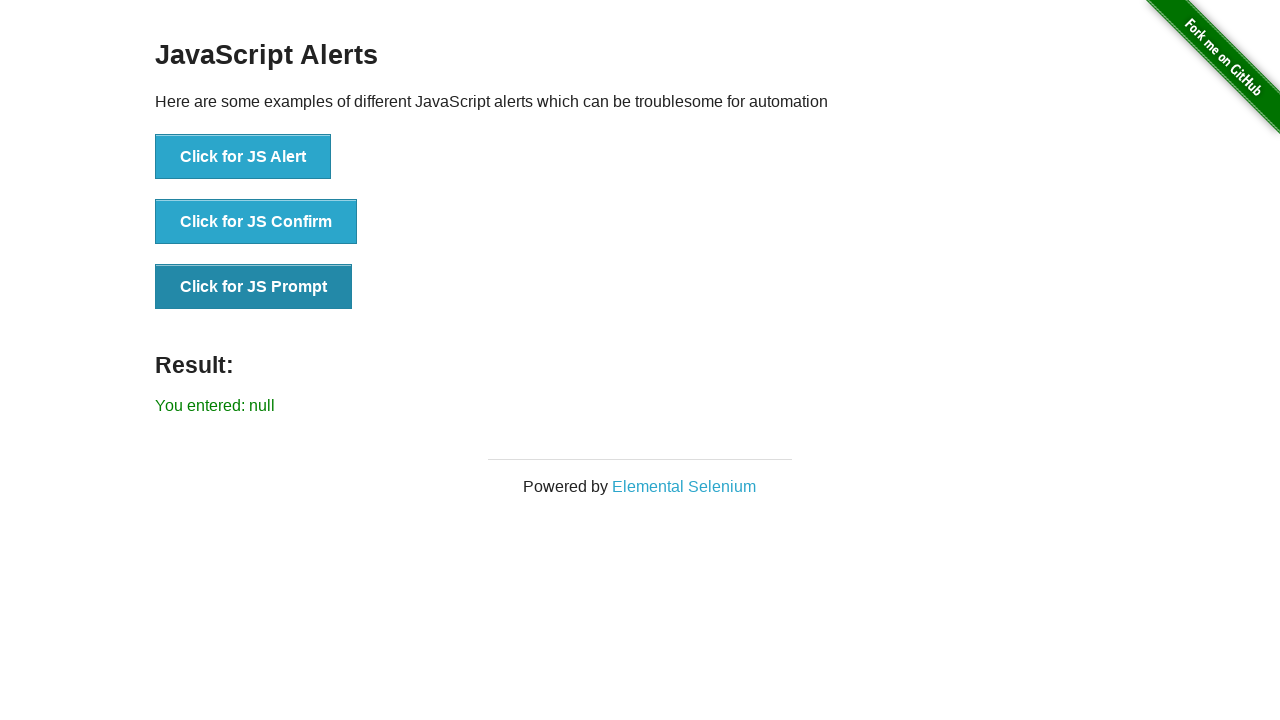

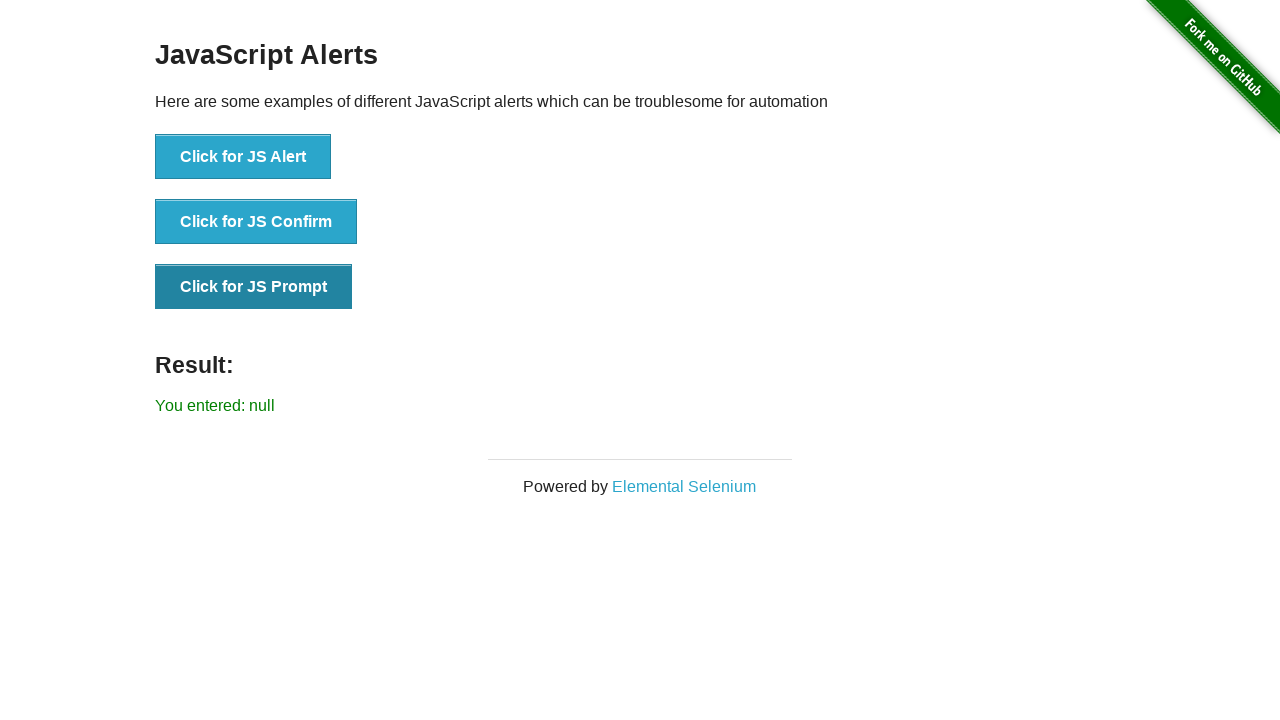